Tests the geocoding tool by entering an address, clicking the geocode button, and verifying that latitude and longitude results are displayed.

Starting URL: https://www.mapdevelopers.com/geocode_tool.php

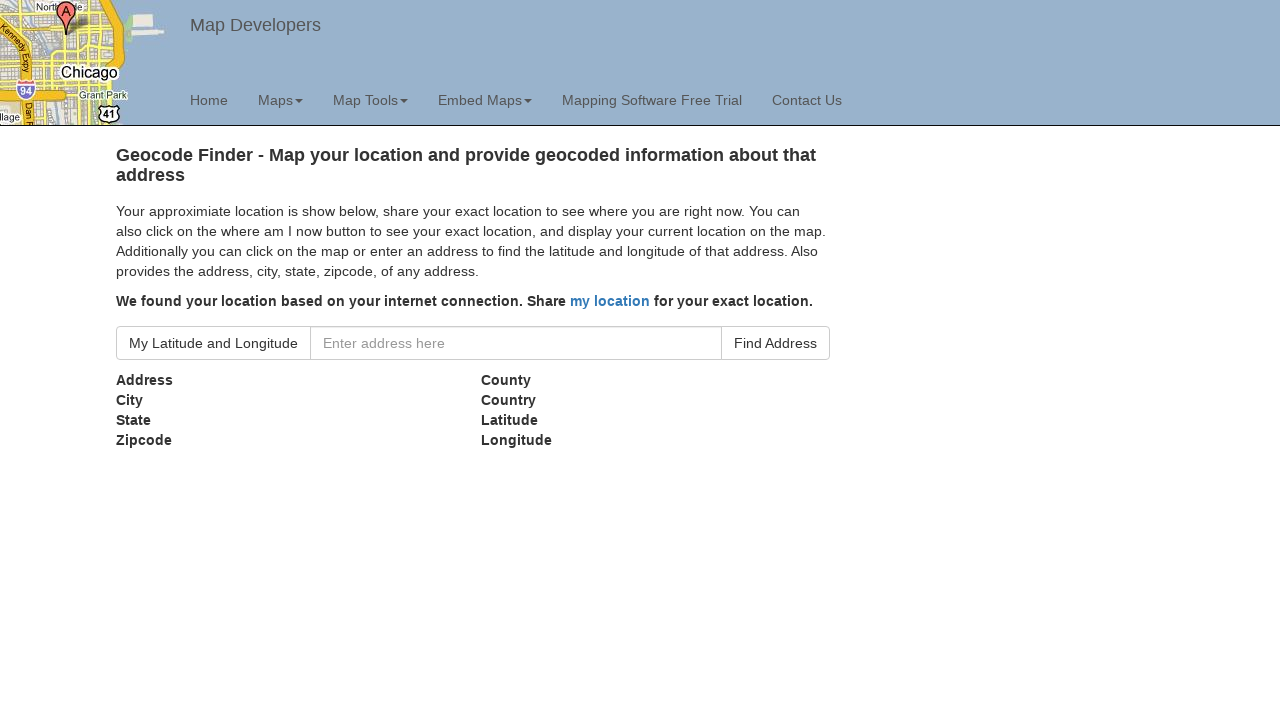

Waited for address input field to load
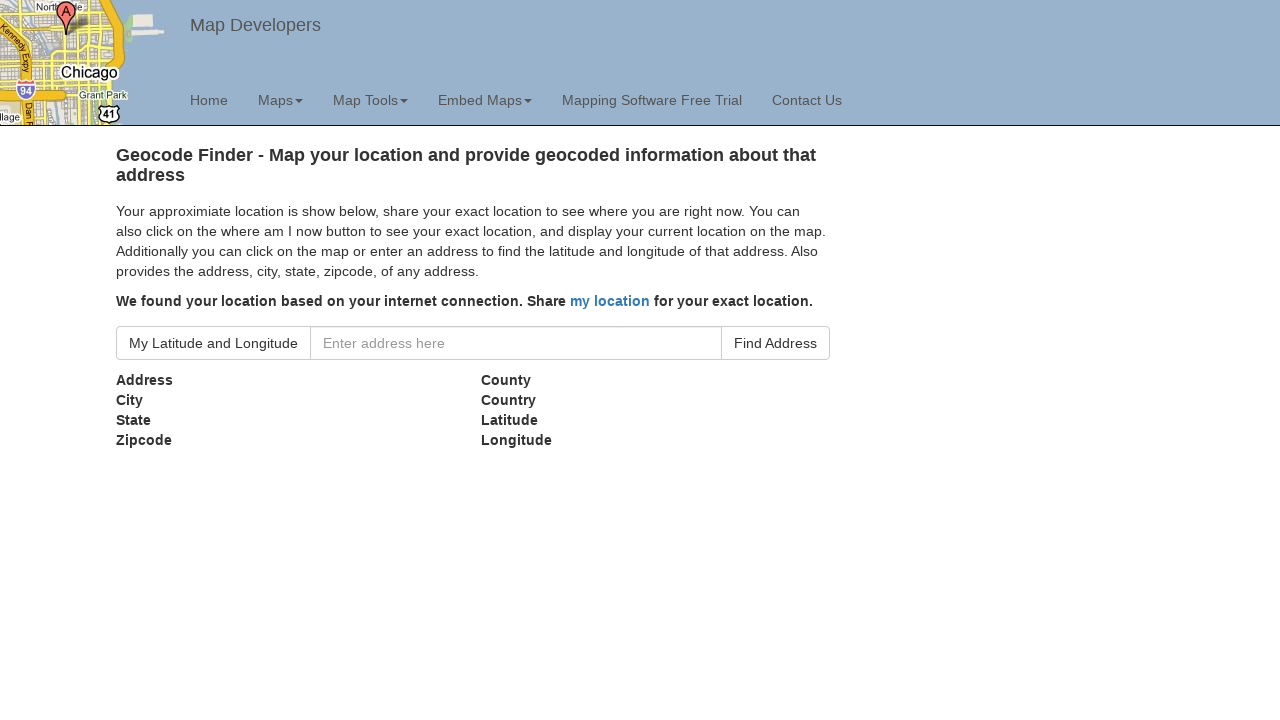

Entered address '1600 Pennsylvania Avenue NW, Washington, DC 20500' into the input field on div.input-group.hidden-xs input.form-control
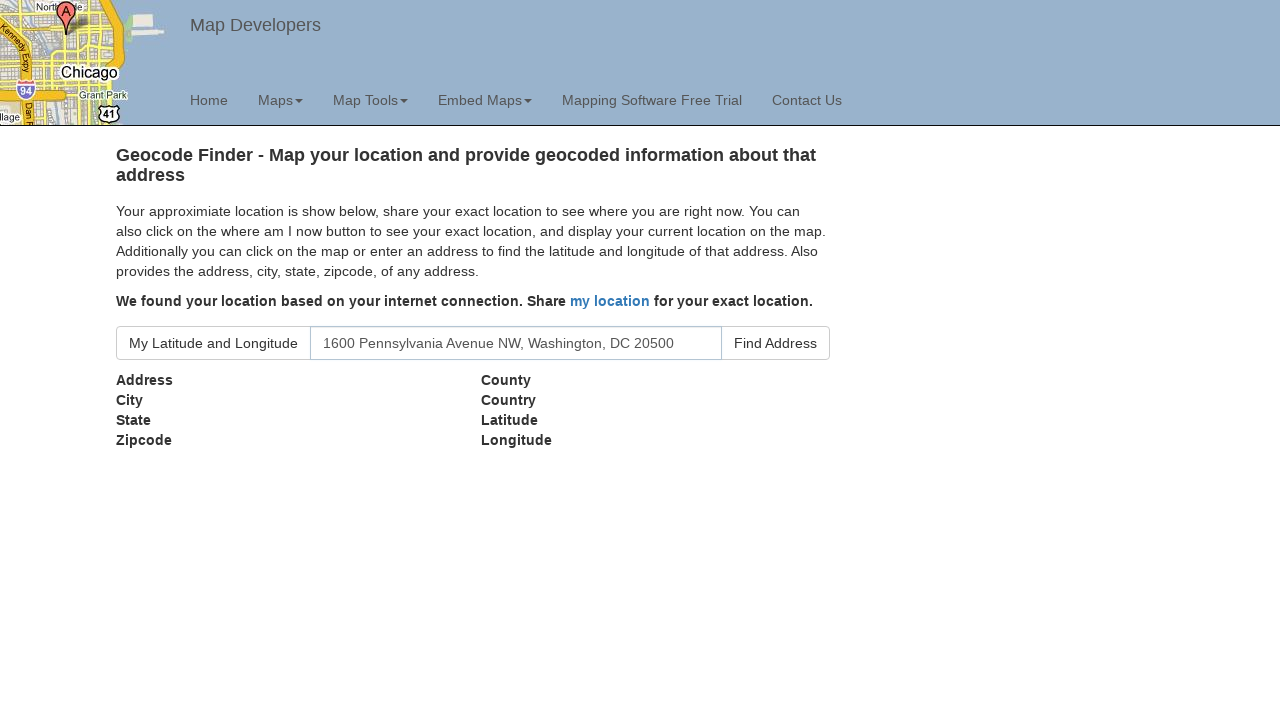

Clicked the geocode button at (214, 343) on button.btn.btn-default
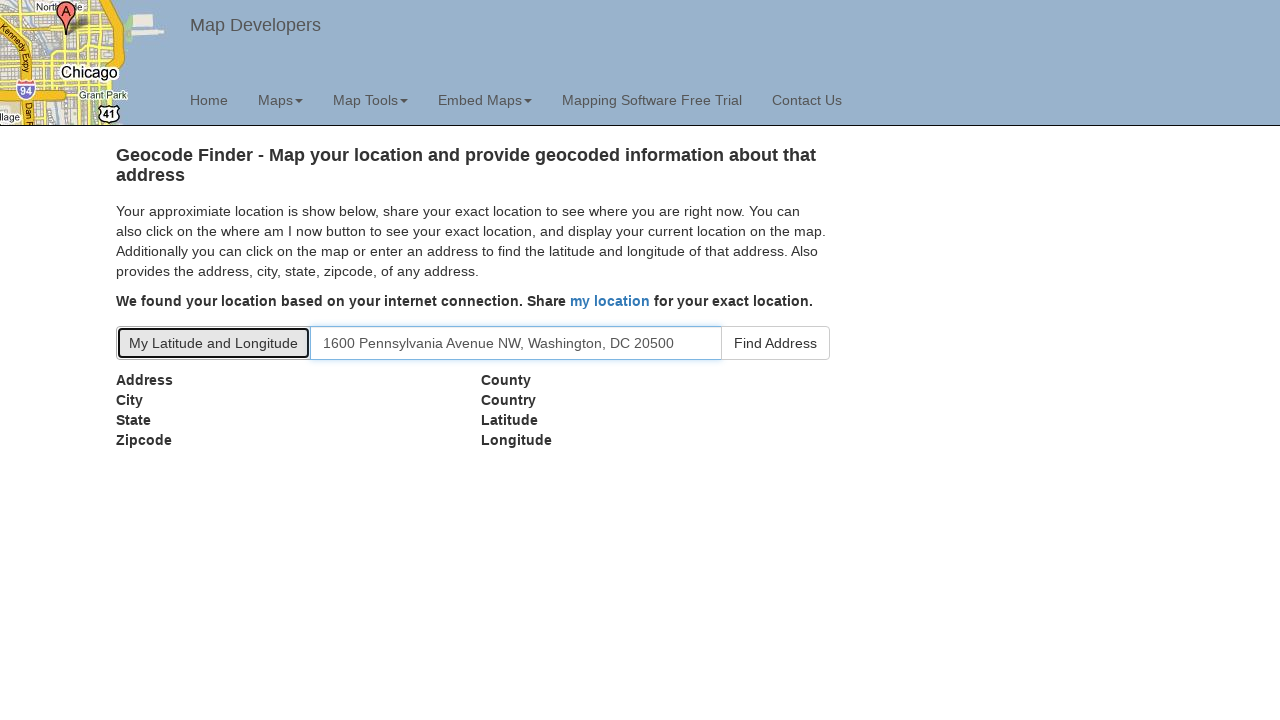

Latitude result element appeared
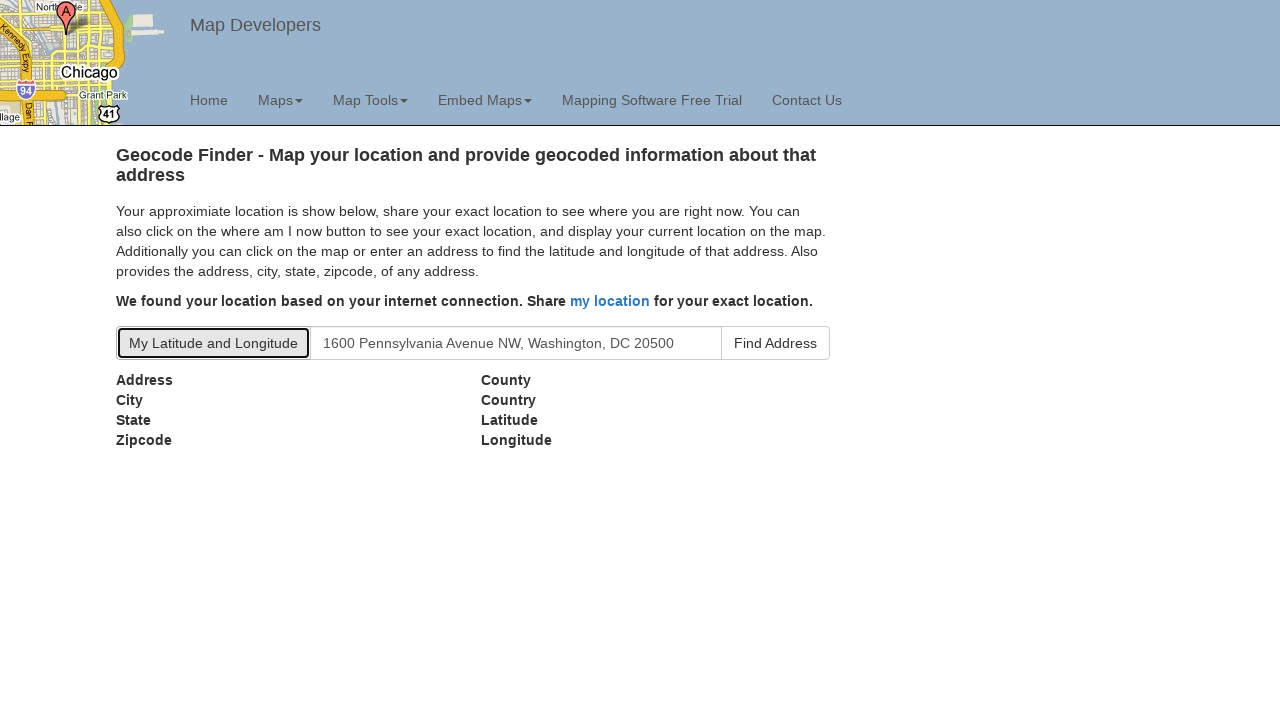

Longitude result element appeared
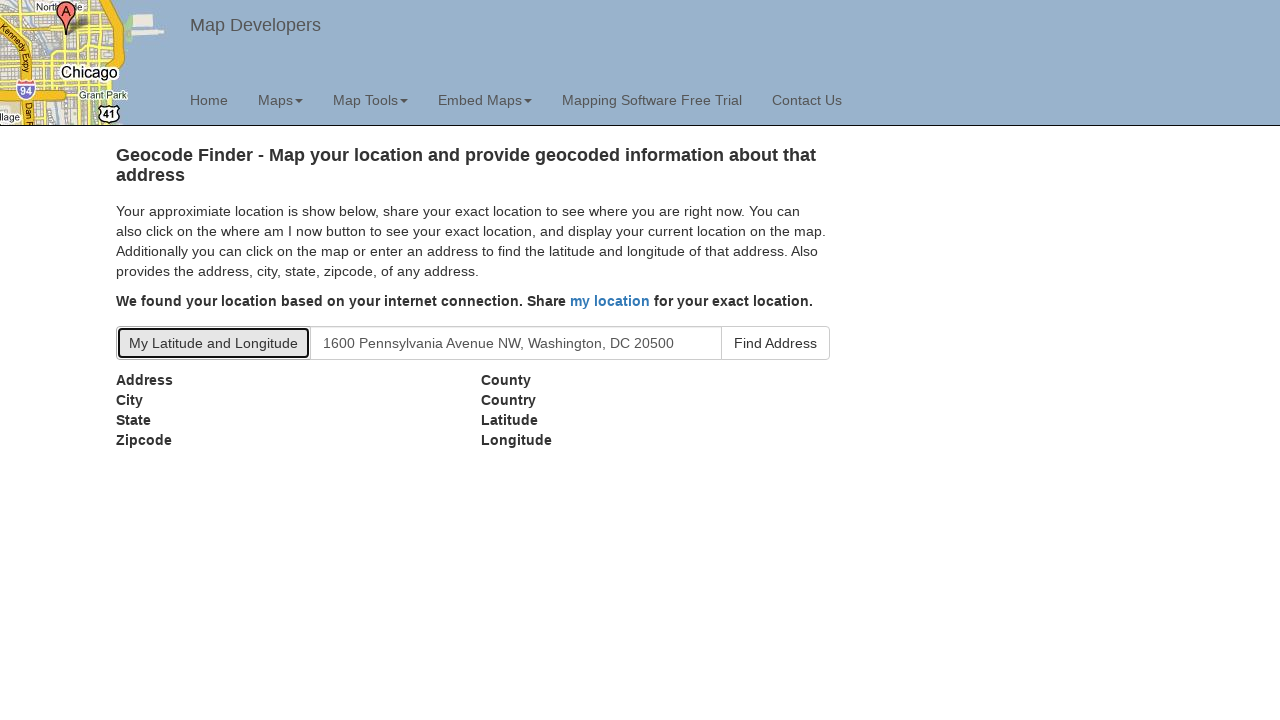

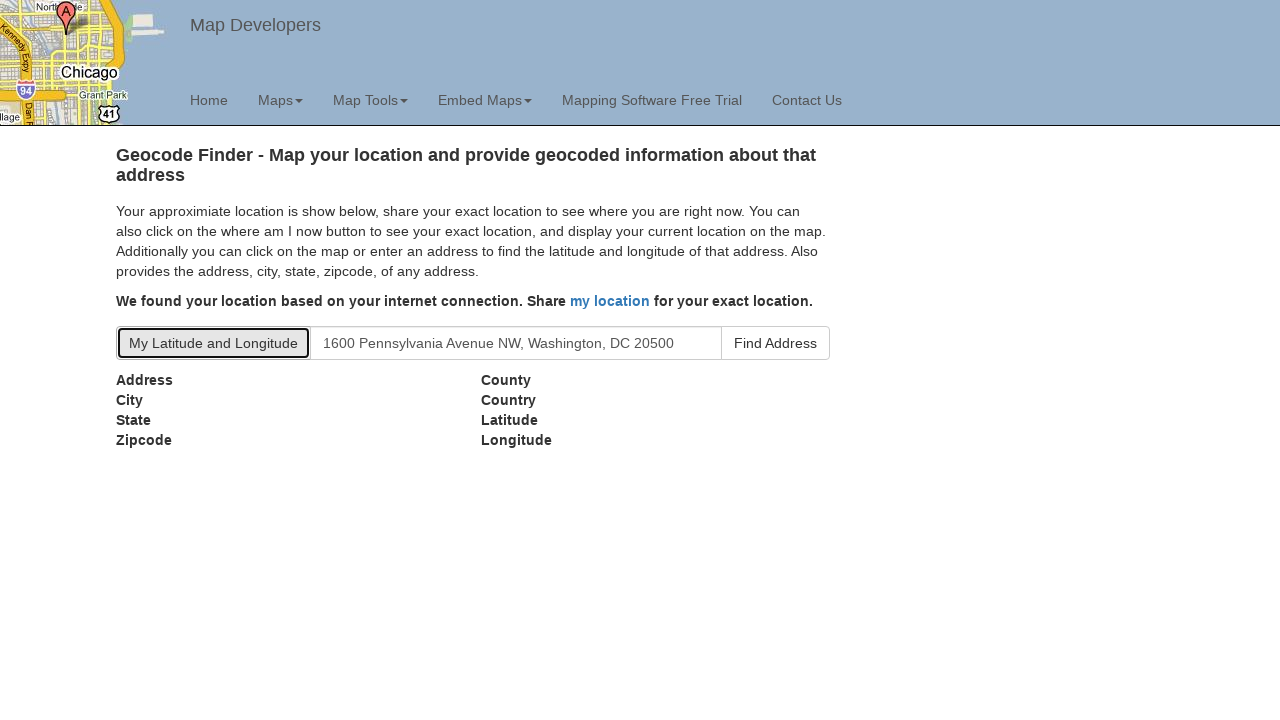